Tests publishing form responses to make them publicly visible

Starting URL: https://cryptpad.fr/form

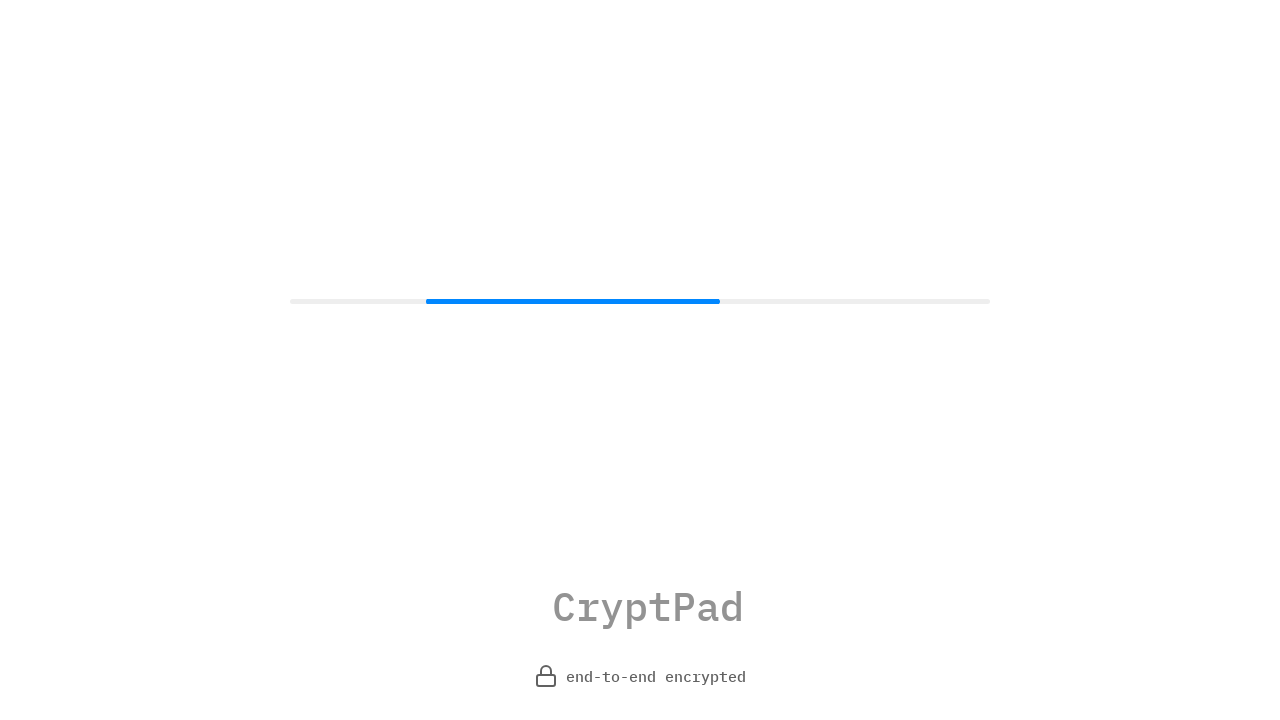

Waited 5 seconds for page to load
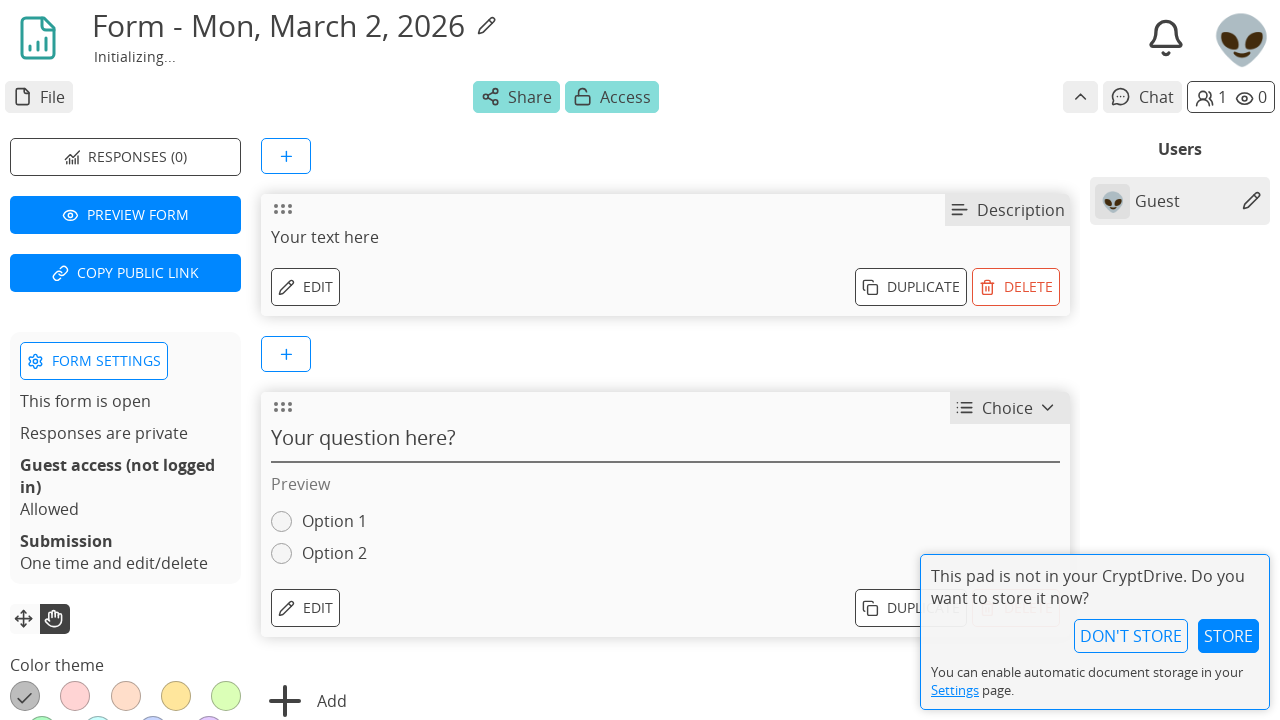

Clicked Form settings button at (94, 361) on #sbox-iframe >> internal:control=enter-frame >> internal:role=button[name=" Form
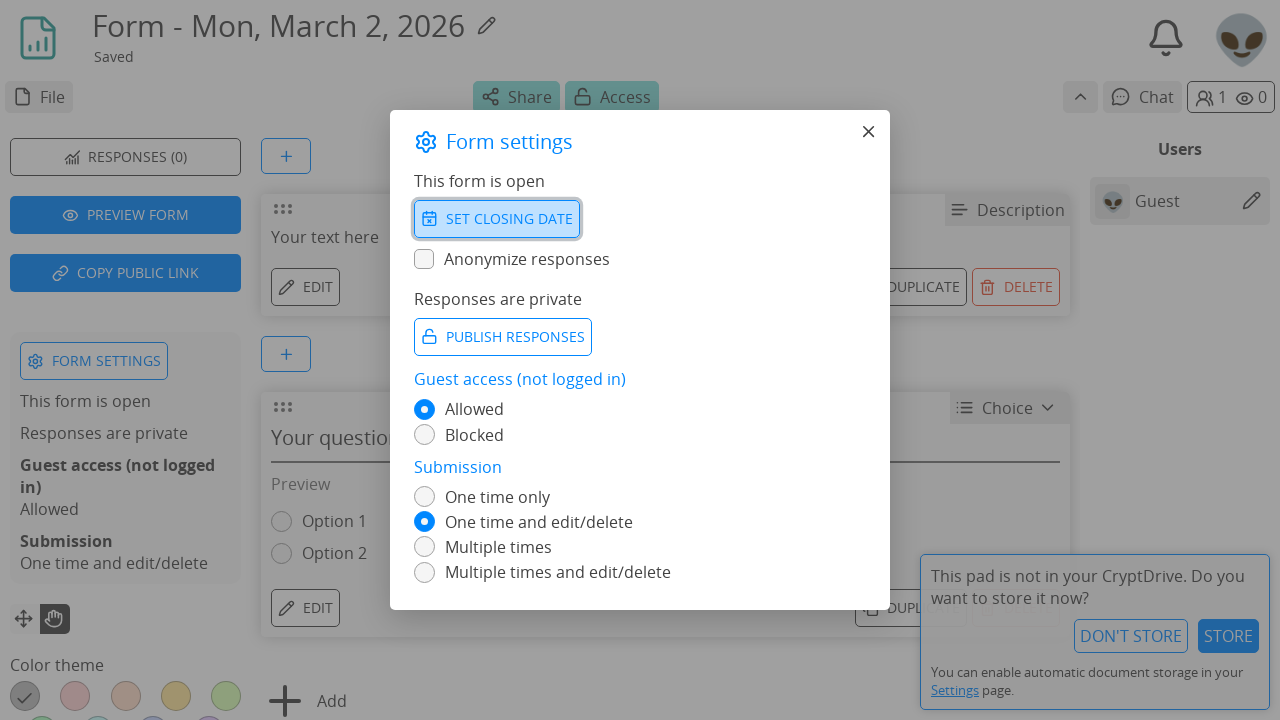

Clicked Publish responses button at (503, 337) on #sbox-iframe >> internal:control=enter-frame >> internal:role=button[name="Publi
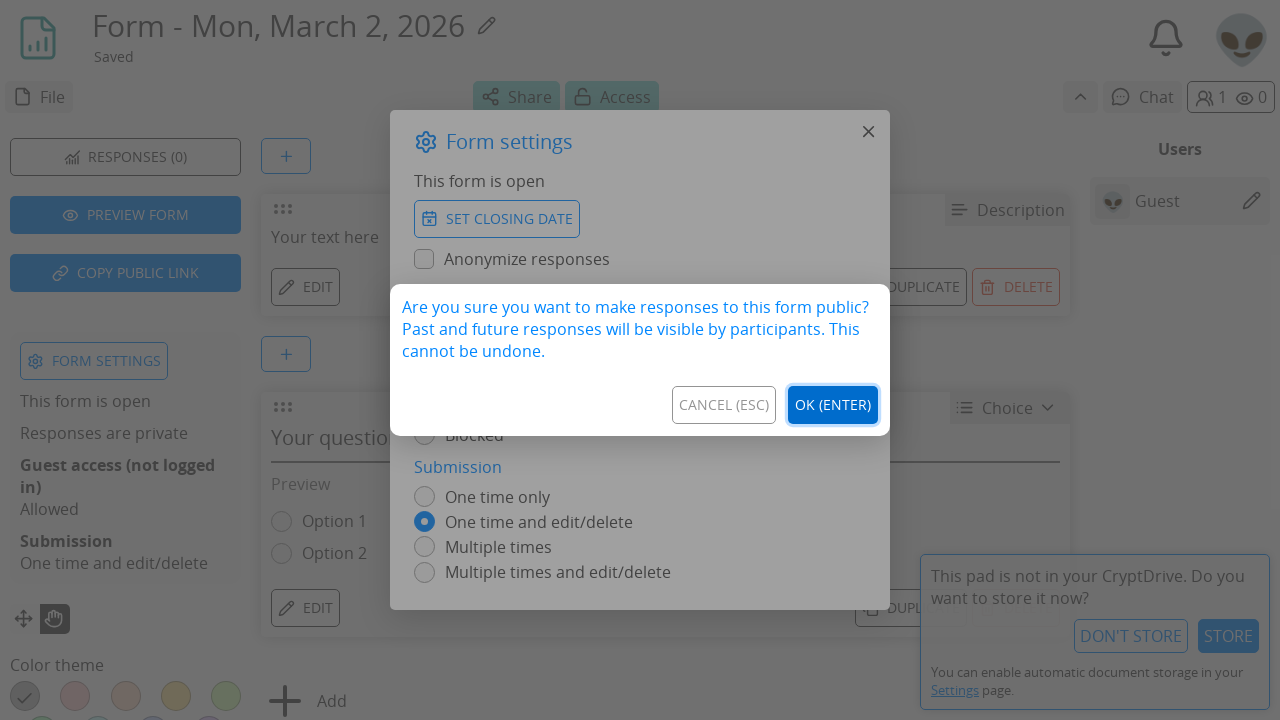

Confirmed publish responses action by clicking OK at (833, 405) on #sbox-iframe >> internal:control=enter-frame >> internal:role=button[name="OK (e
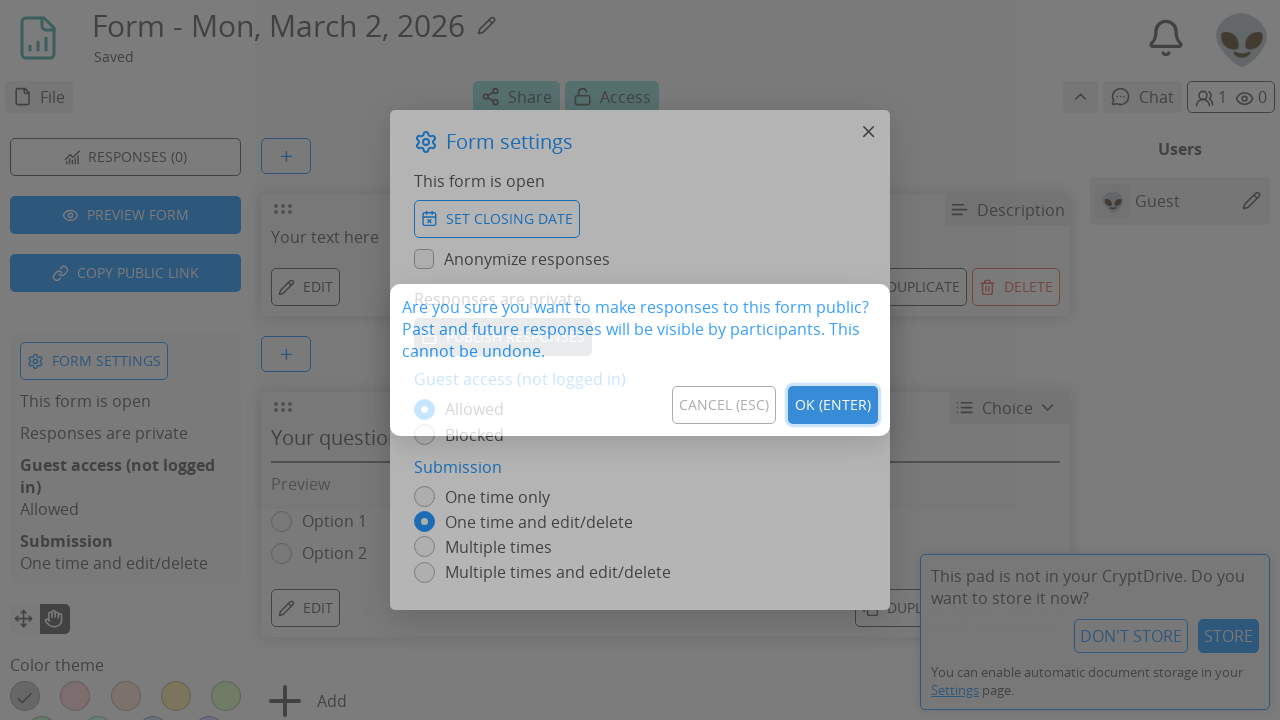

Verified that 'Responses are public' message is displayed
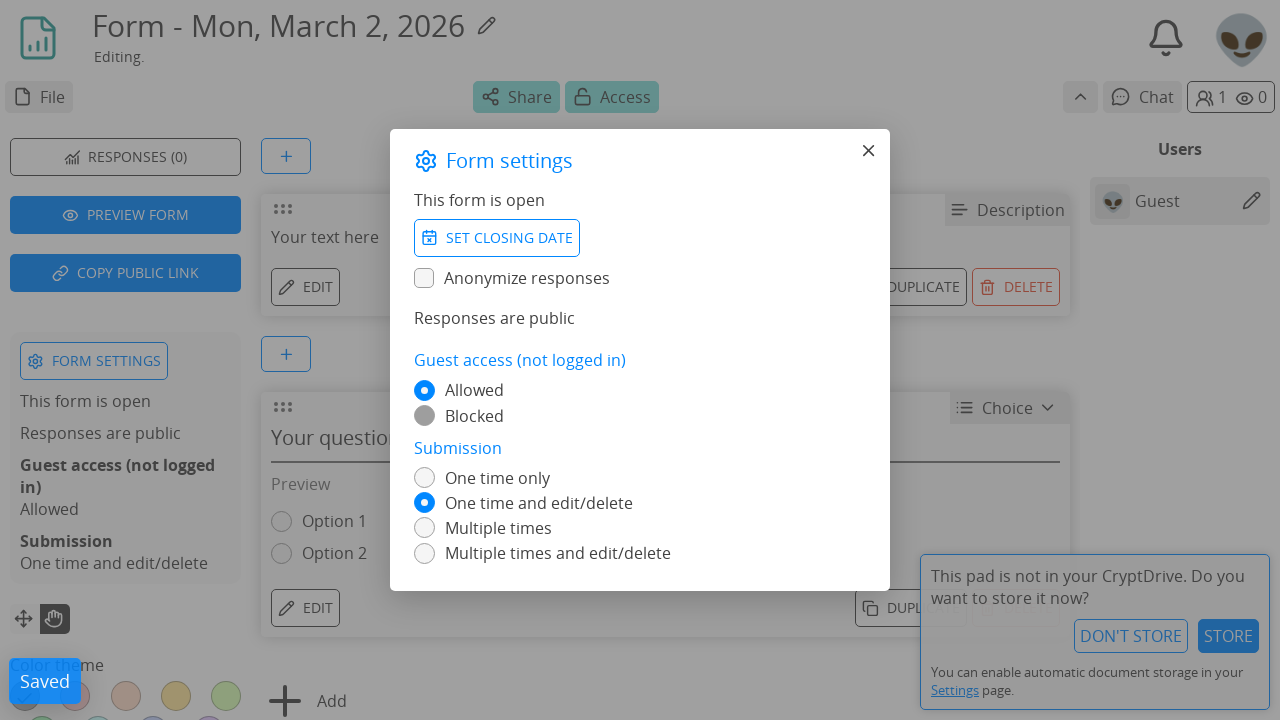

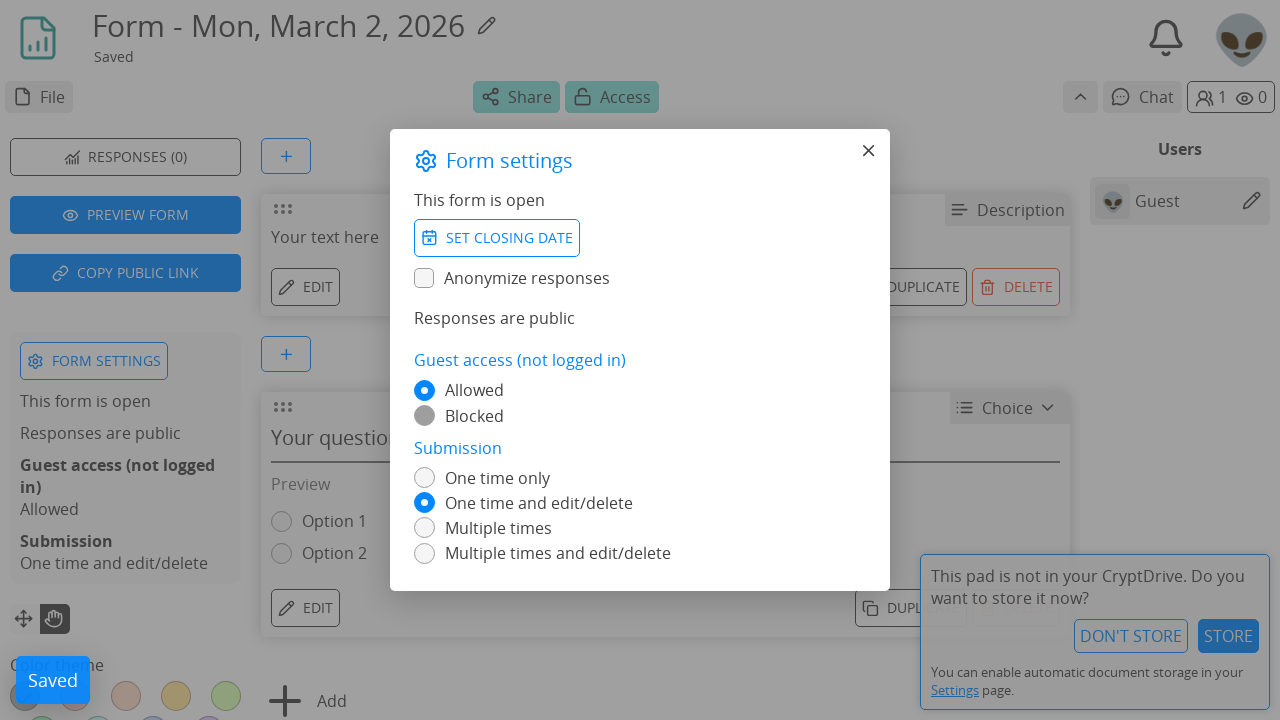